Tests JavaScript alert handling by clicking the first button, accepting the alert, and verifying the result message displays "You successfully clicked an alert"

Starting URL: https://the-internet.herokuapp.com/javascript_alerts

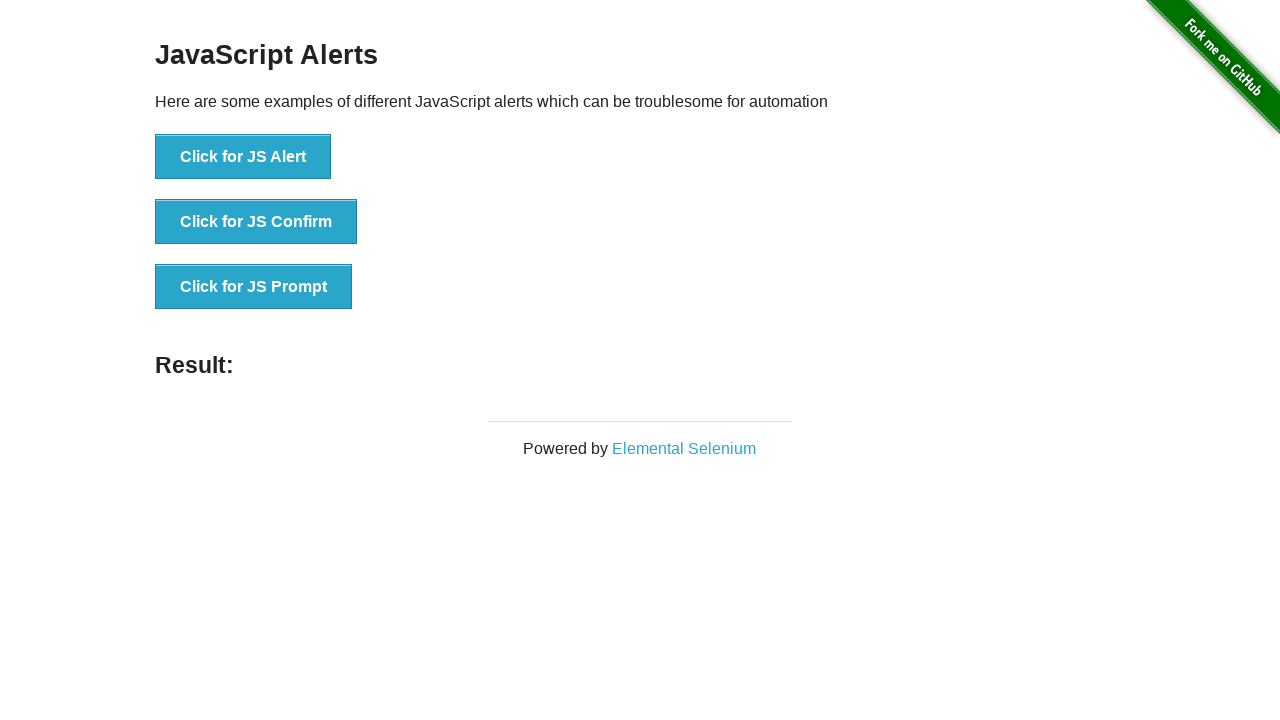

Clicked the 'Click for JS Alert' button to trigger JavaScript alert at (243, 157) on xpath=//*[text()='Click for JS Alert']
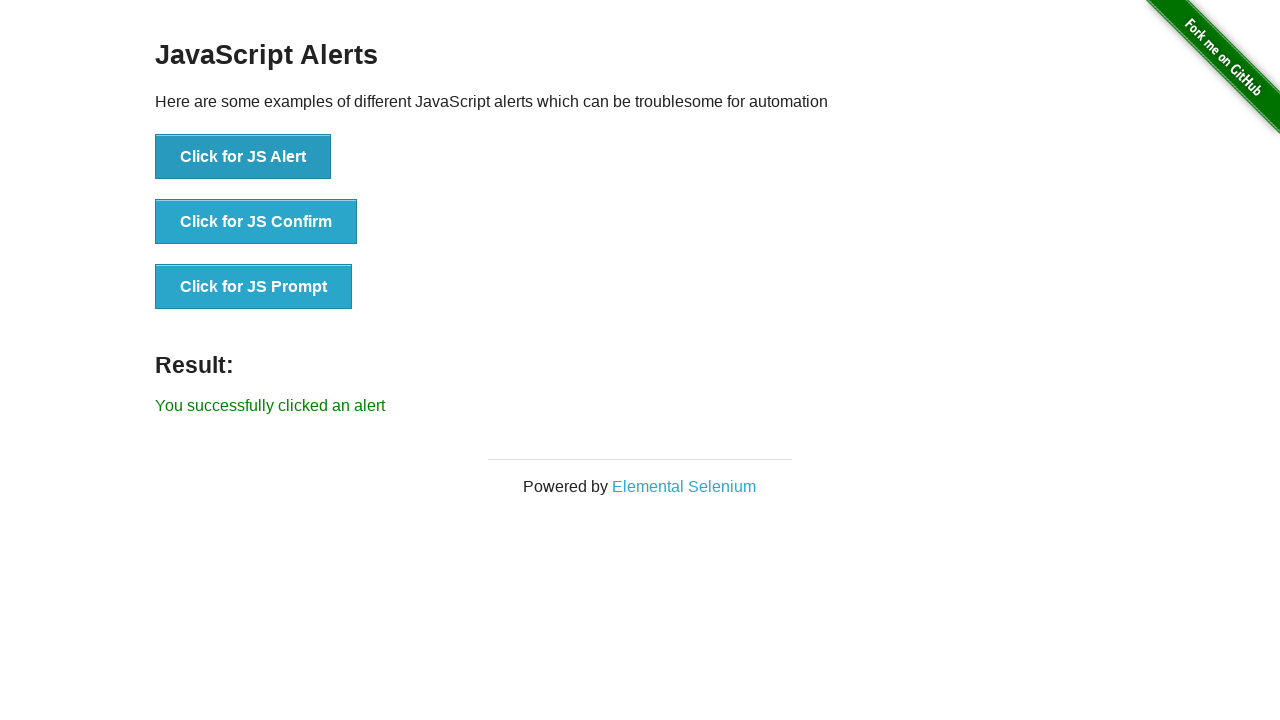

Set up dialog handler to accept alerts
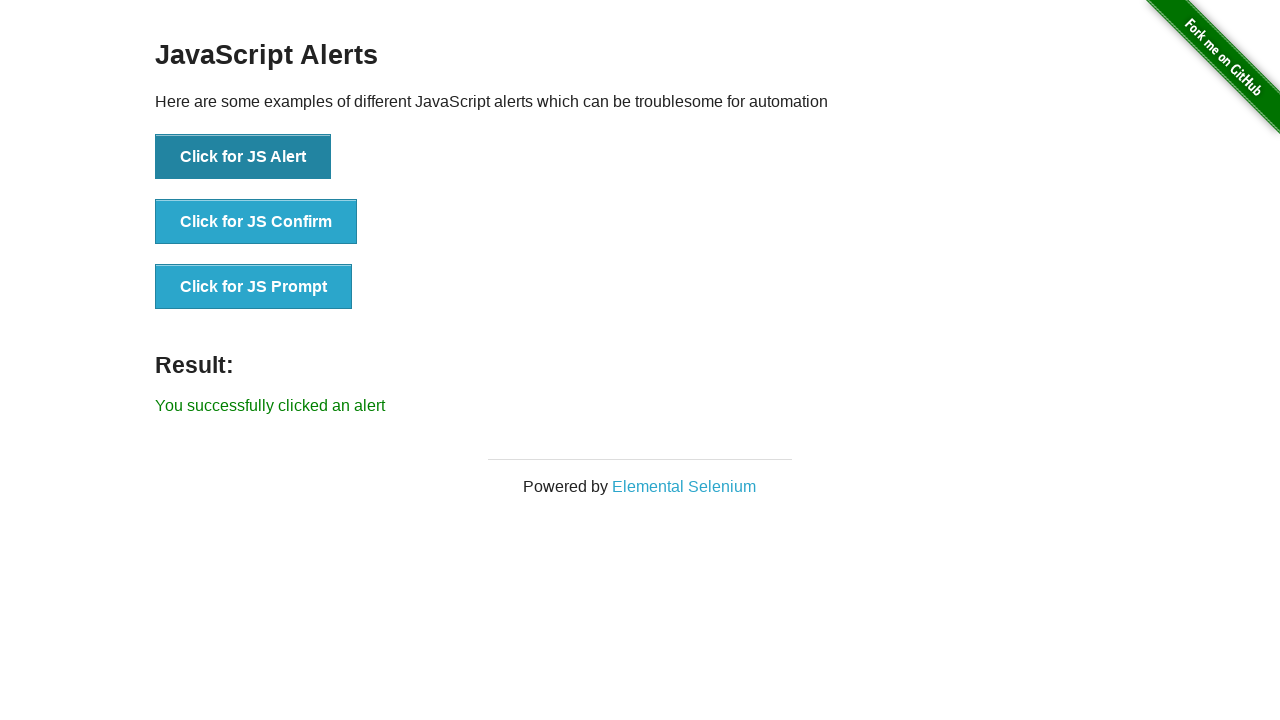

Clicked the 'Click for JS Alert' button again and alert was accepted at (243, 157) on xpath=//*[text()='Click for JS Alert']
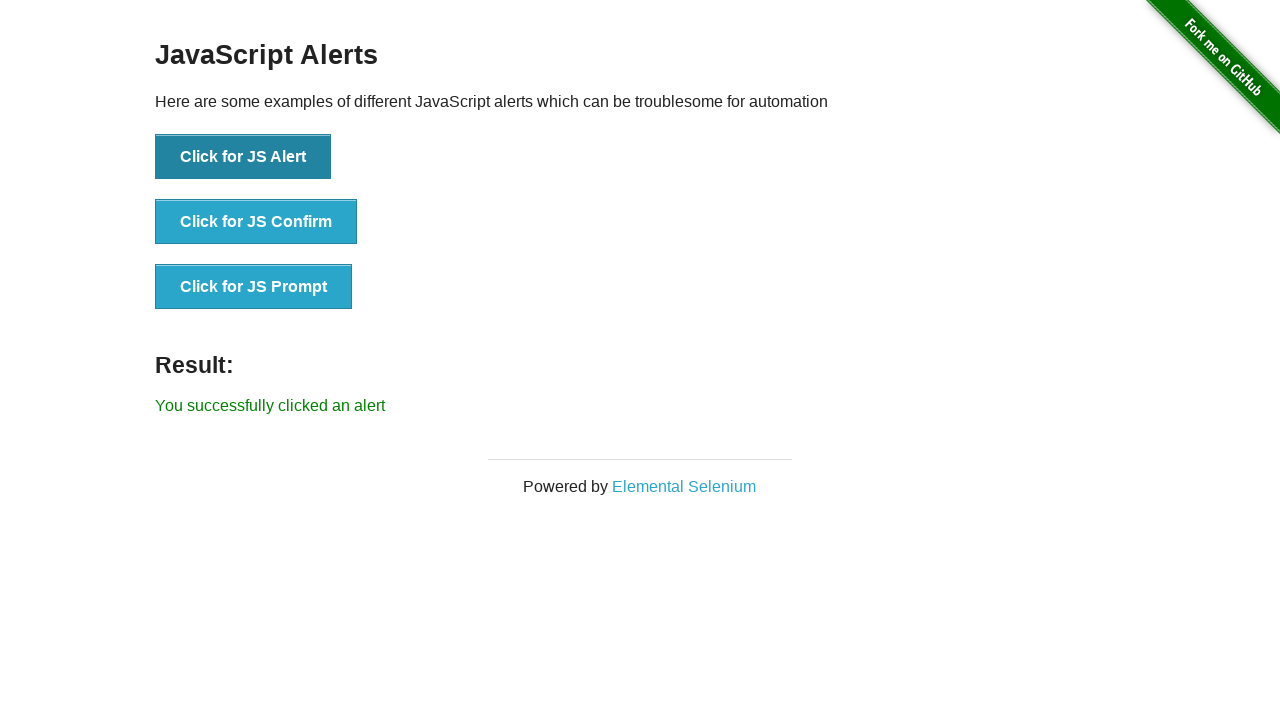

Result message element appeared
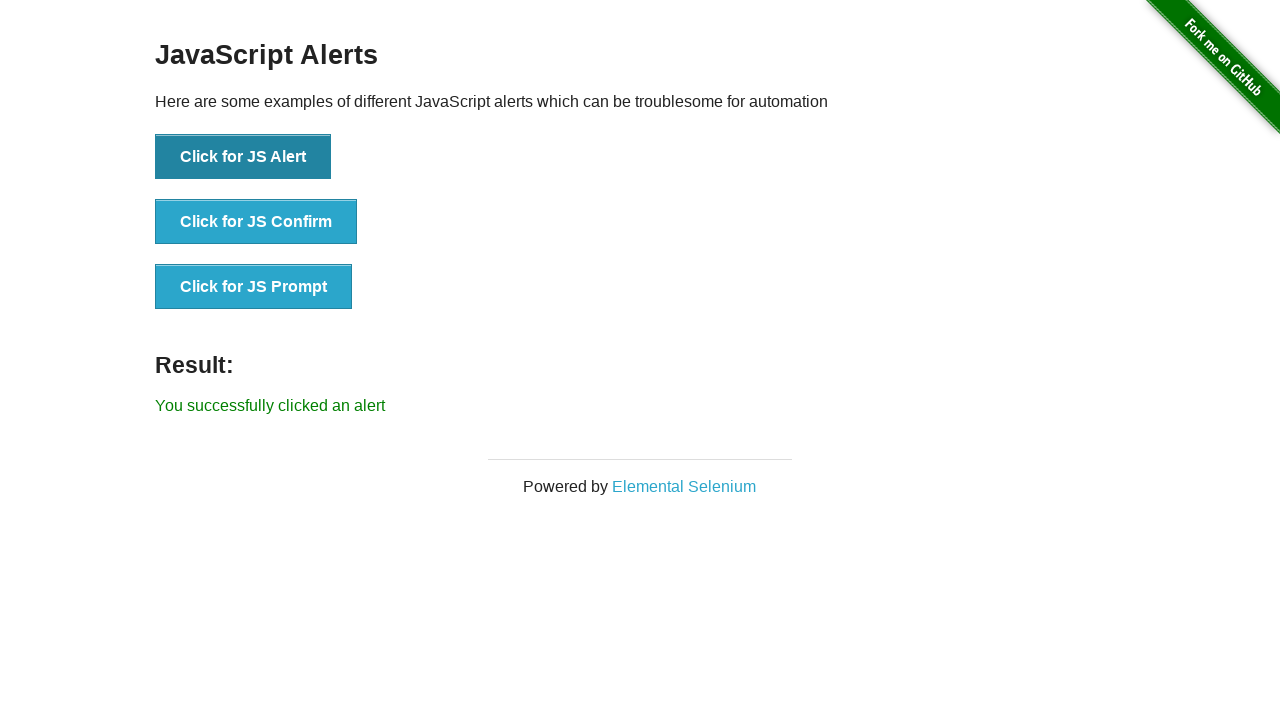

Retrieved result message text
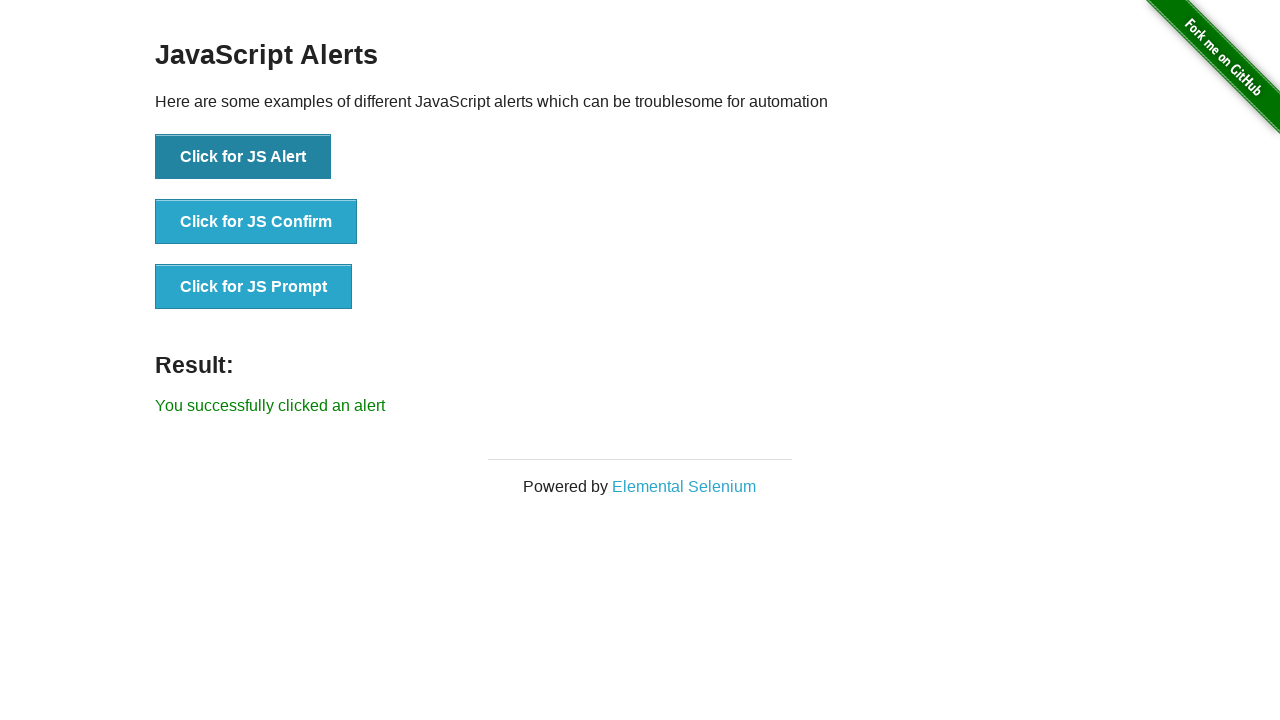

Verified result message displays 'You successfully clicked an alert'
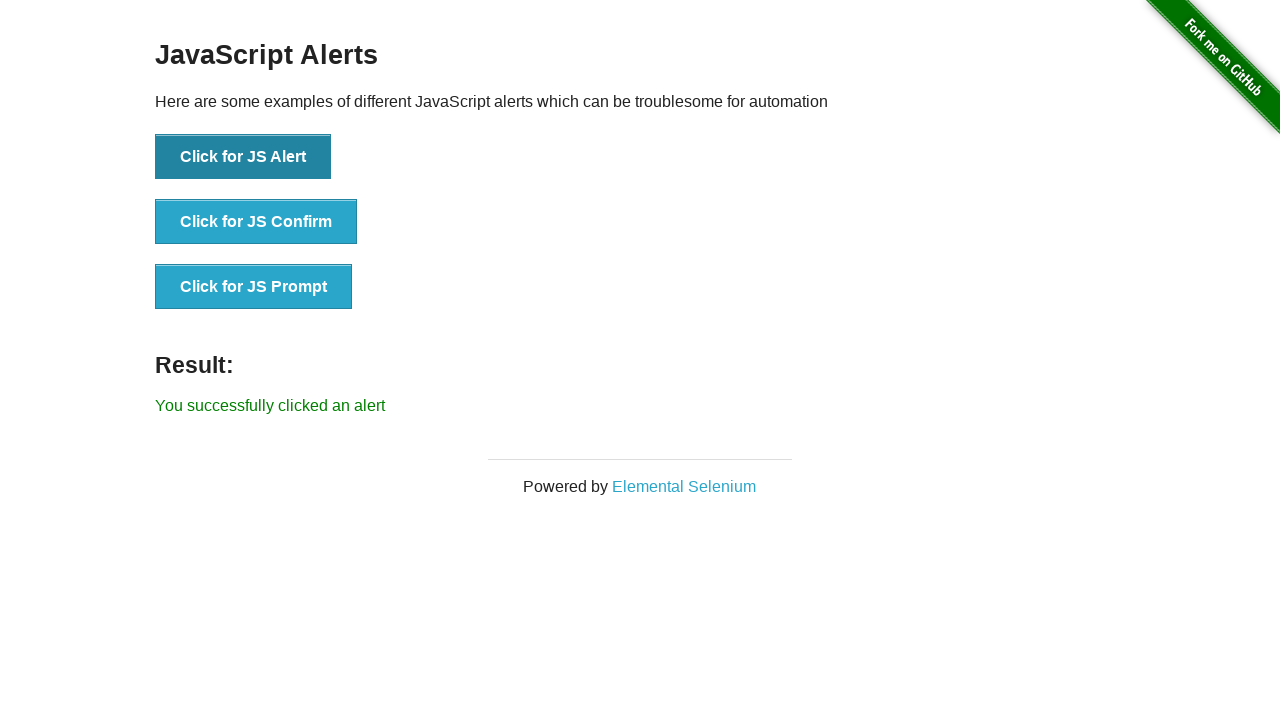

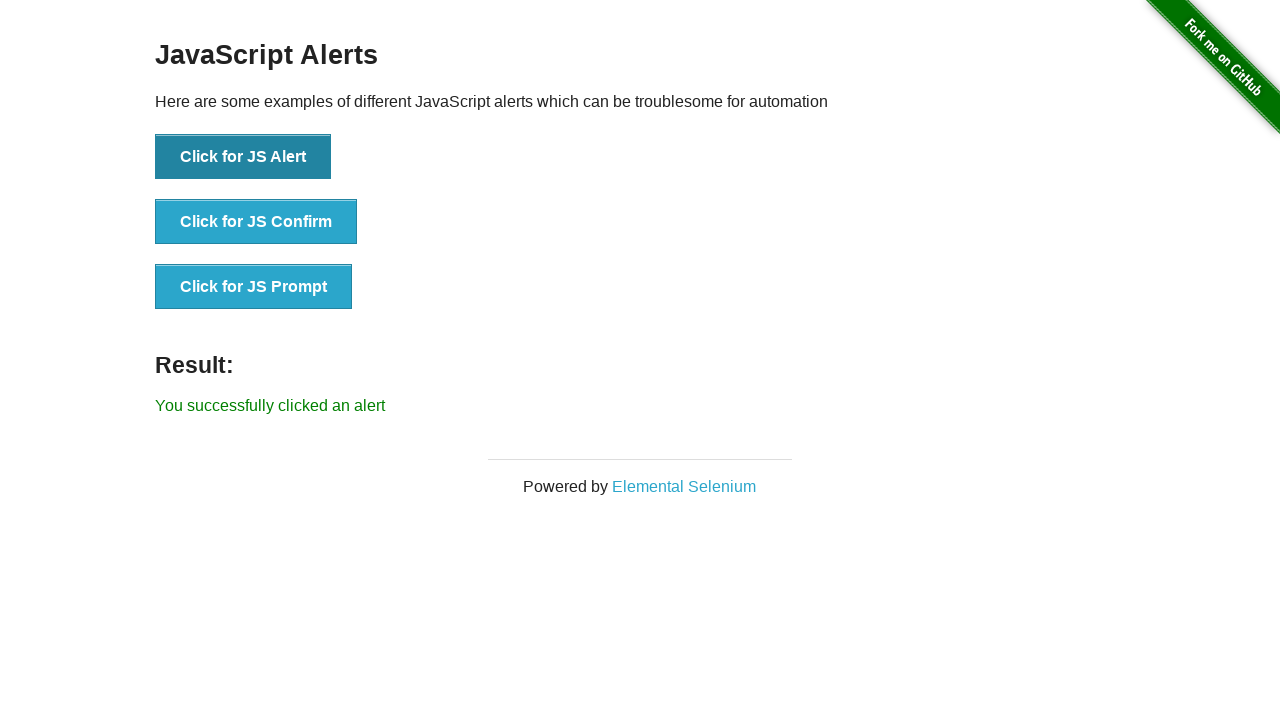